Tests JavaScript confirm alert handling by clicking the second alert button, dismissing the alert, and verifying the cancel message

Starting URL: https://the-internet.herokuapp.com/javascript_alerts

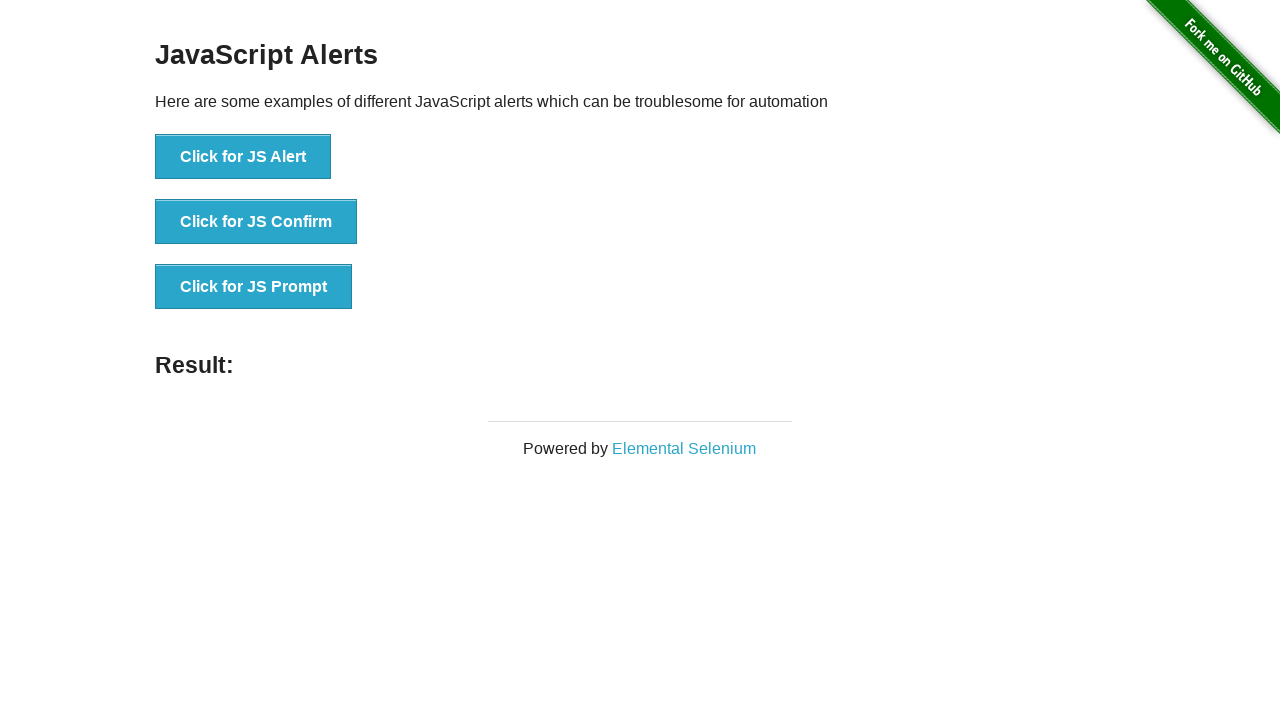

Set up dialog handler to dismiss alerts
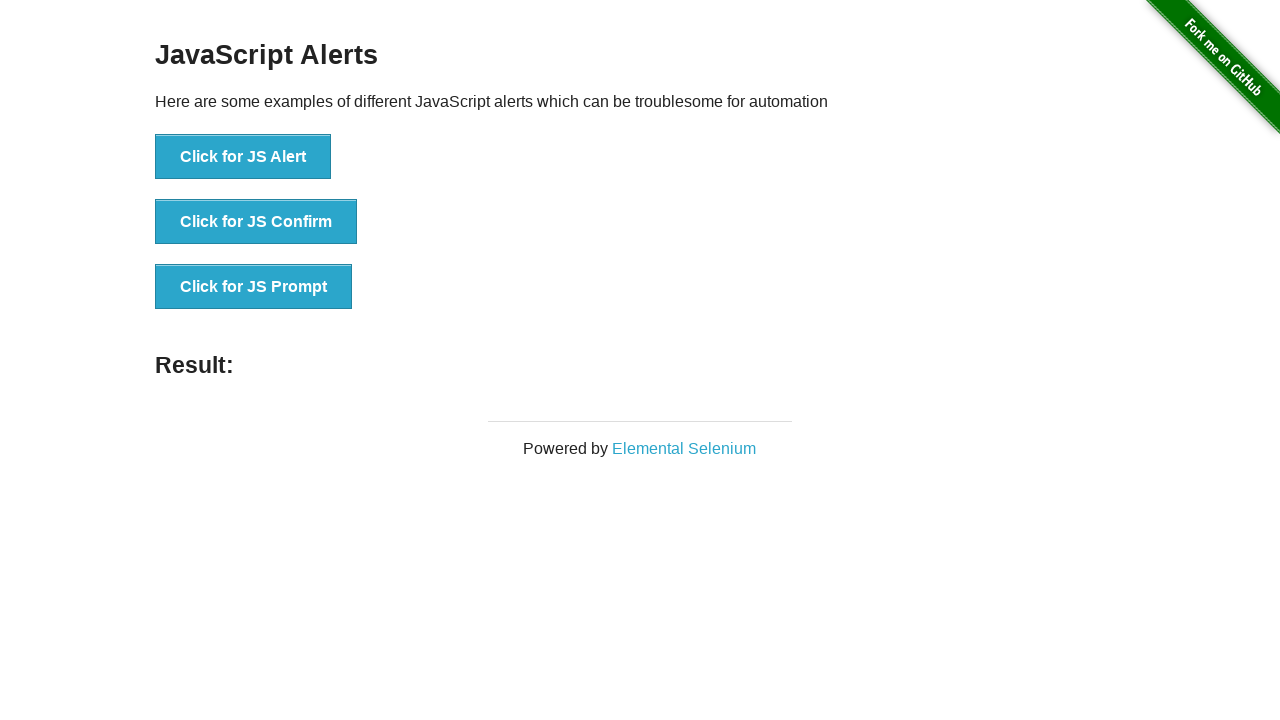

Clicked the second alert button (JS Confirm) at (256, 222) on xpath=//button[@onclick='jsConfirm()']
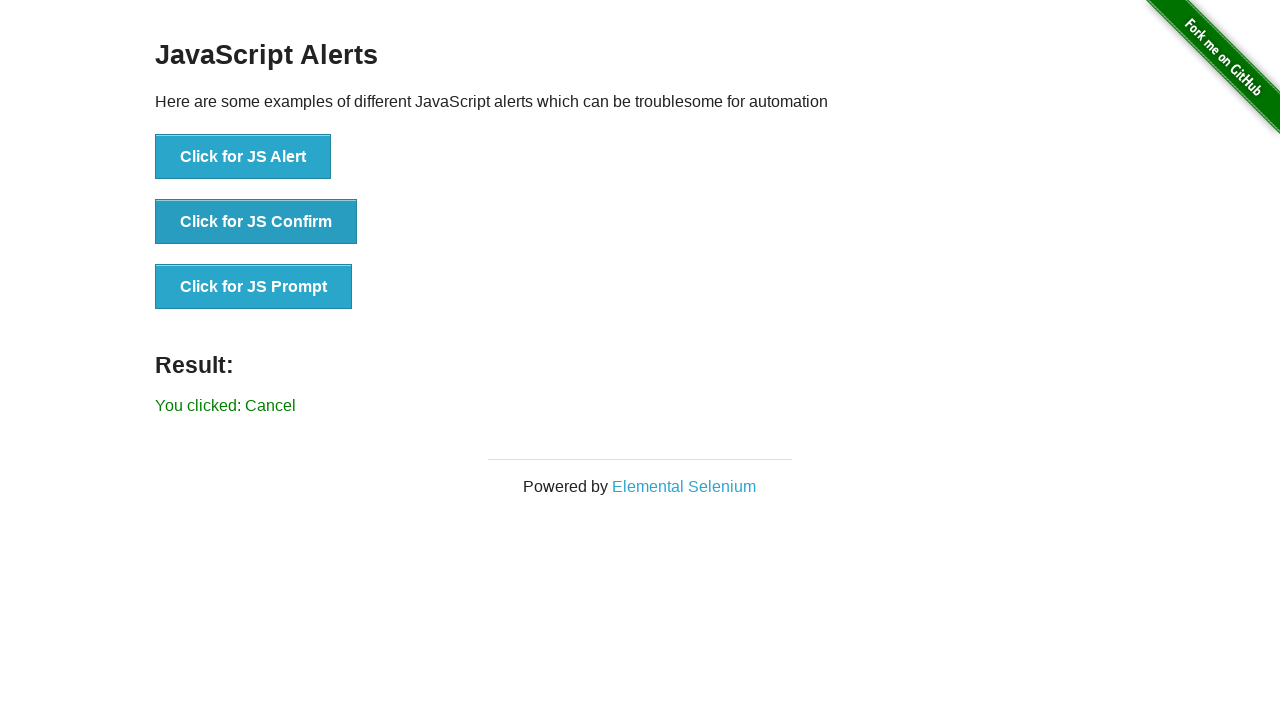

Result text element loaded
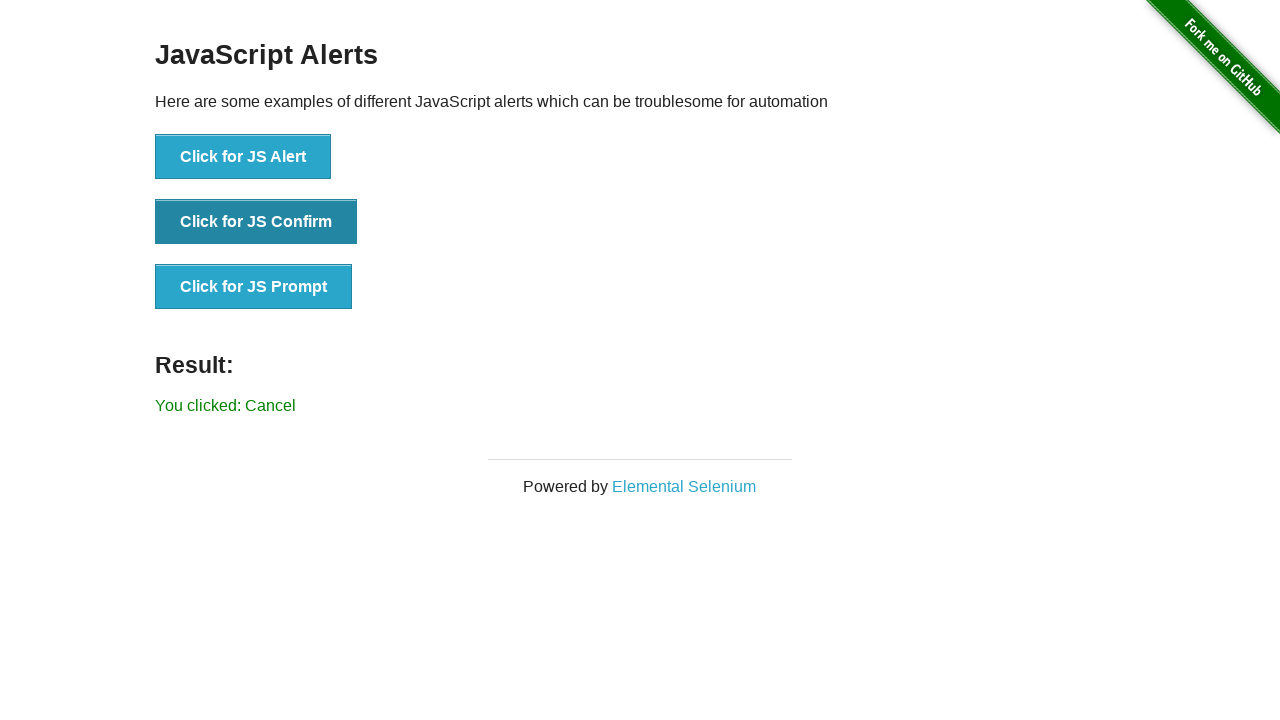

Retrieved result text from page
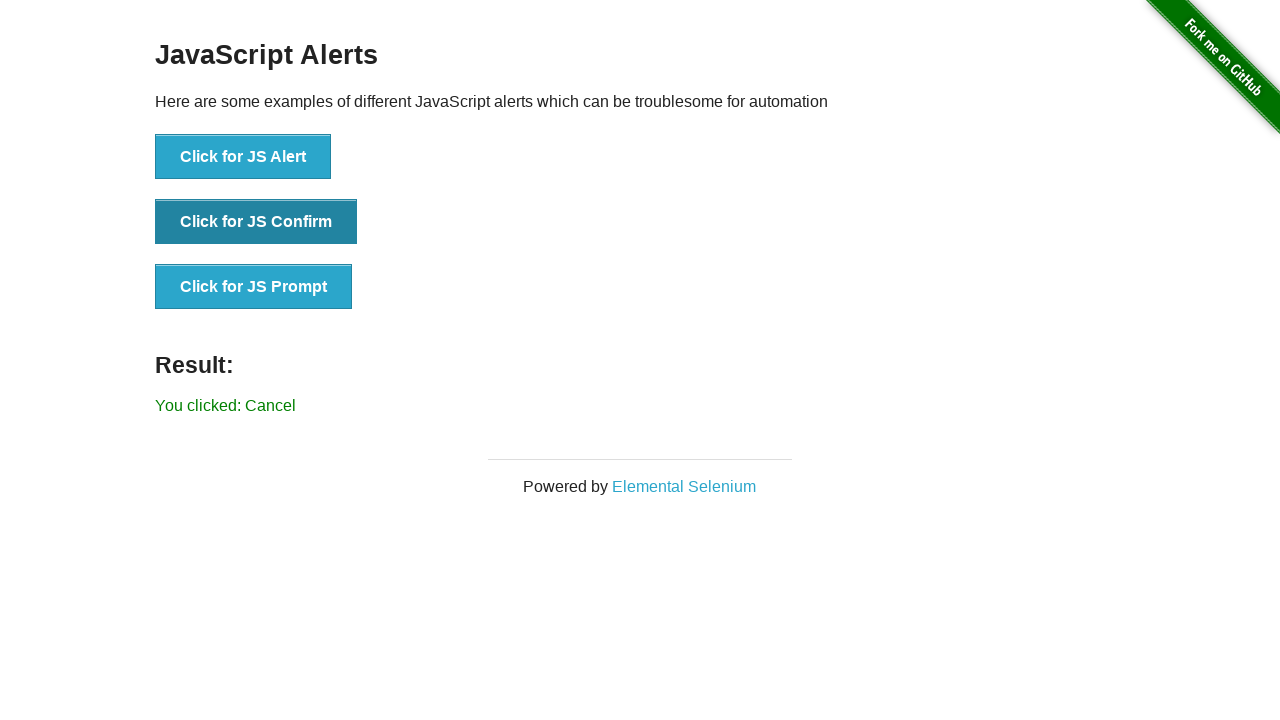

Verified cancel message displayed after dismissing alert
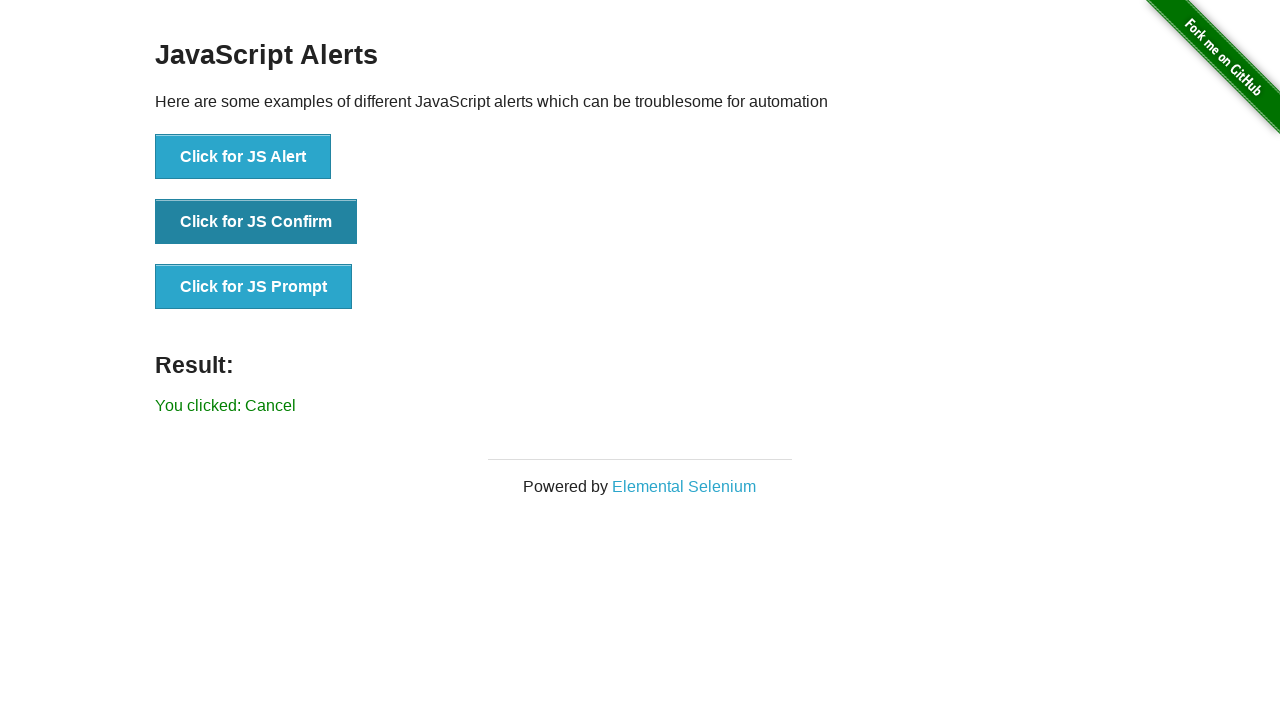

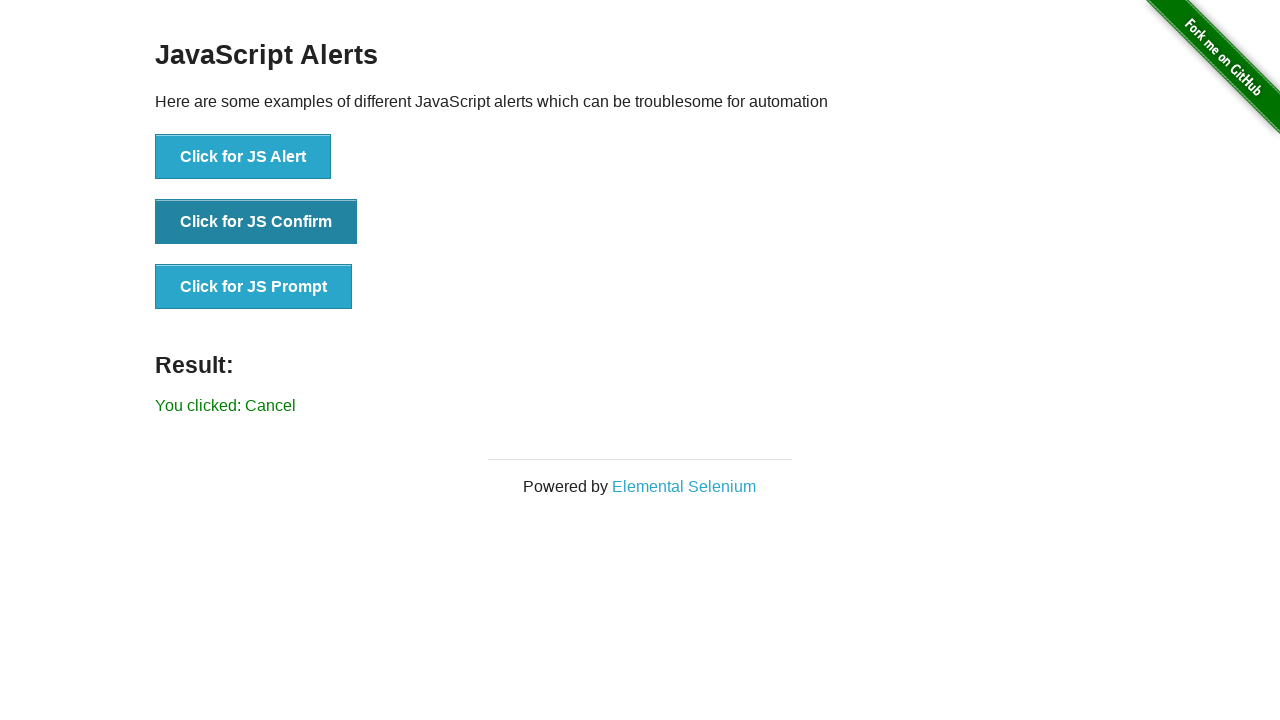